Tests iframe interaction by switching to an iframe, clicking a button to trigger an alert, accepting the alert, and switching back to the parent frame

Starting URL: https://www.w3schools.com/jsref/tryit.asp?filename=tryjsref_alert

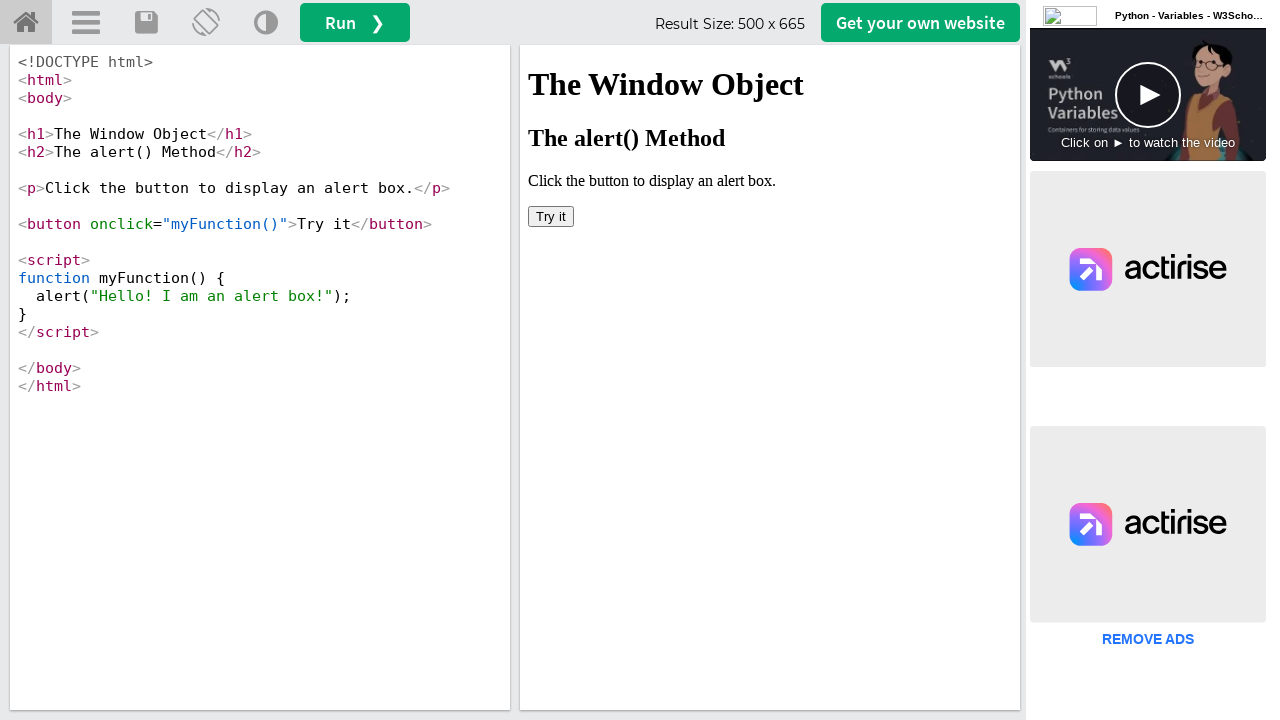

Located iframe with id 'iframeResult'
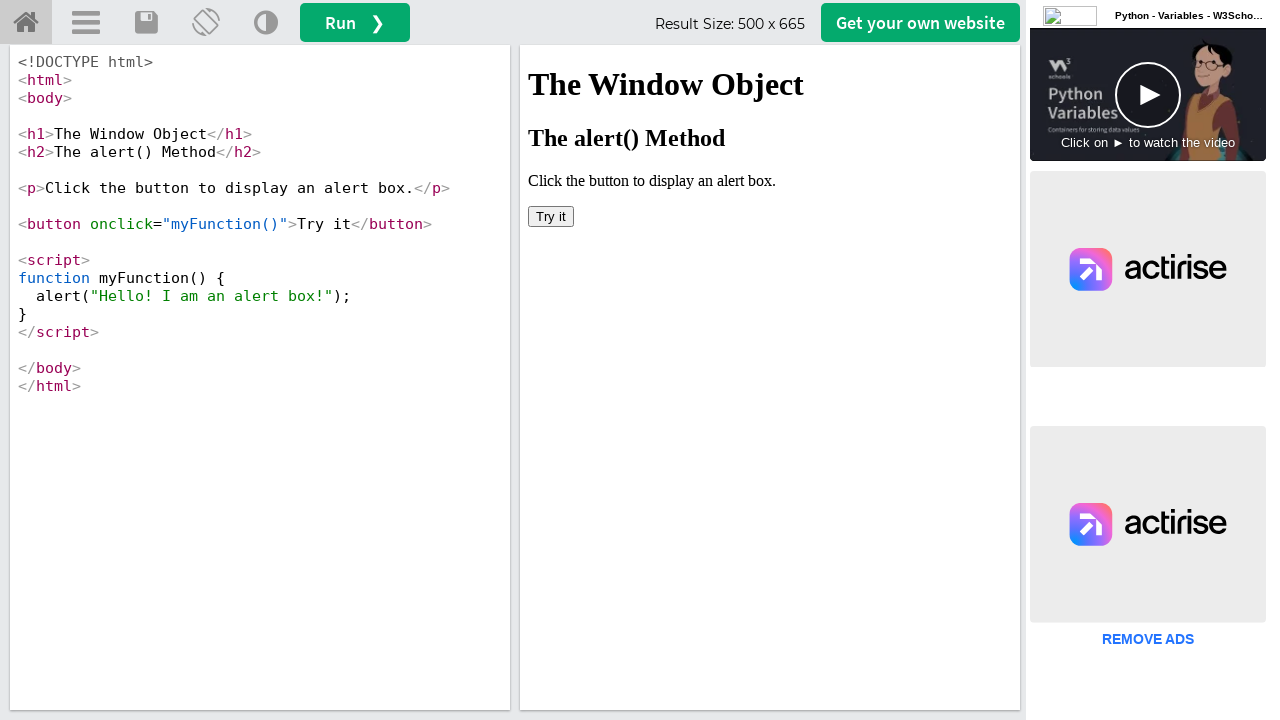

Clicked 'Try it' button inside iframe to trigger alert at (551, 216) on #iframeResult >> internal:control=enter-frame >> xpath=/html/body/button
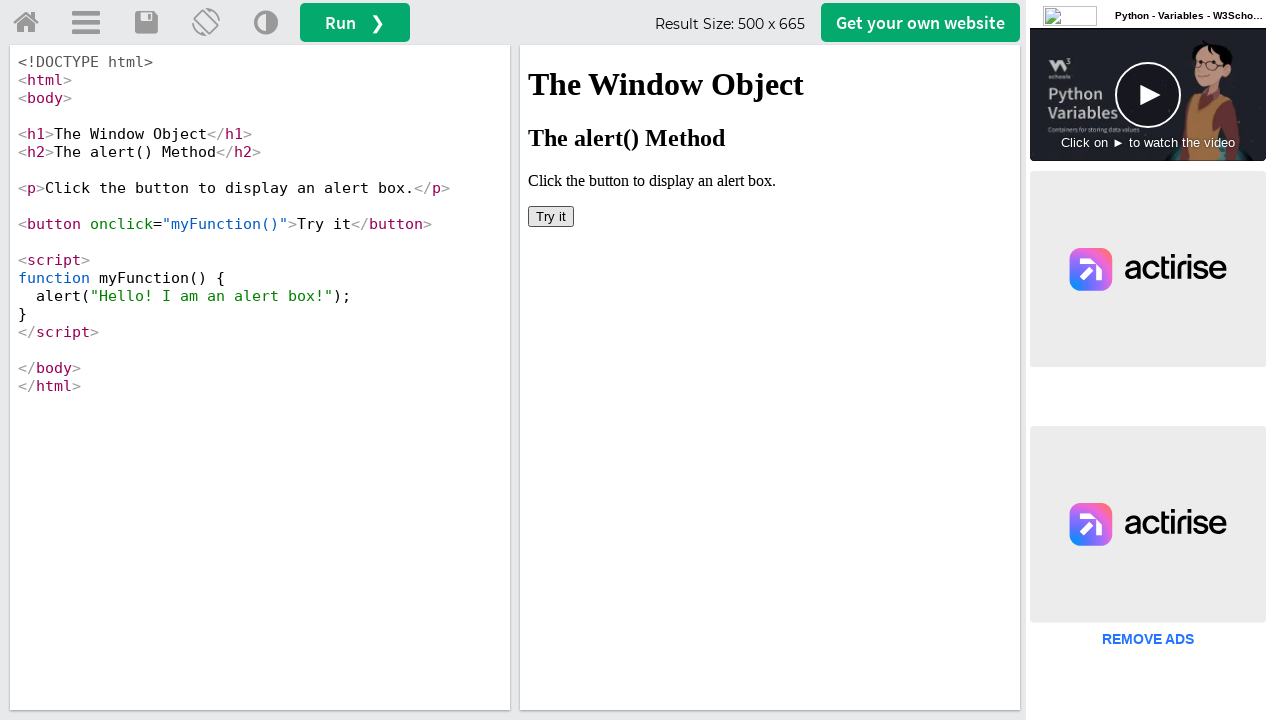

Set up dialog handler to accept alerts
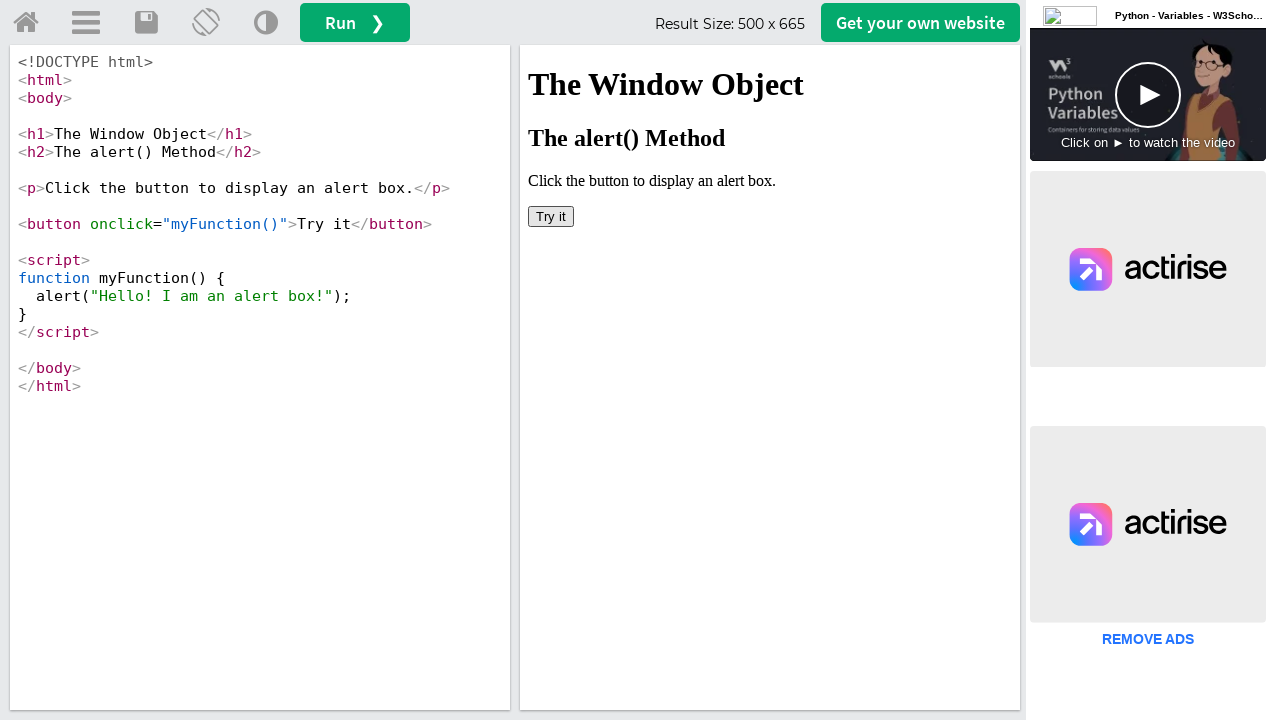

Retrieved h2 text content from iframe
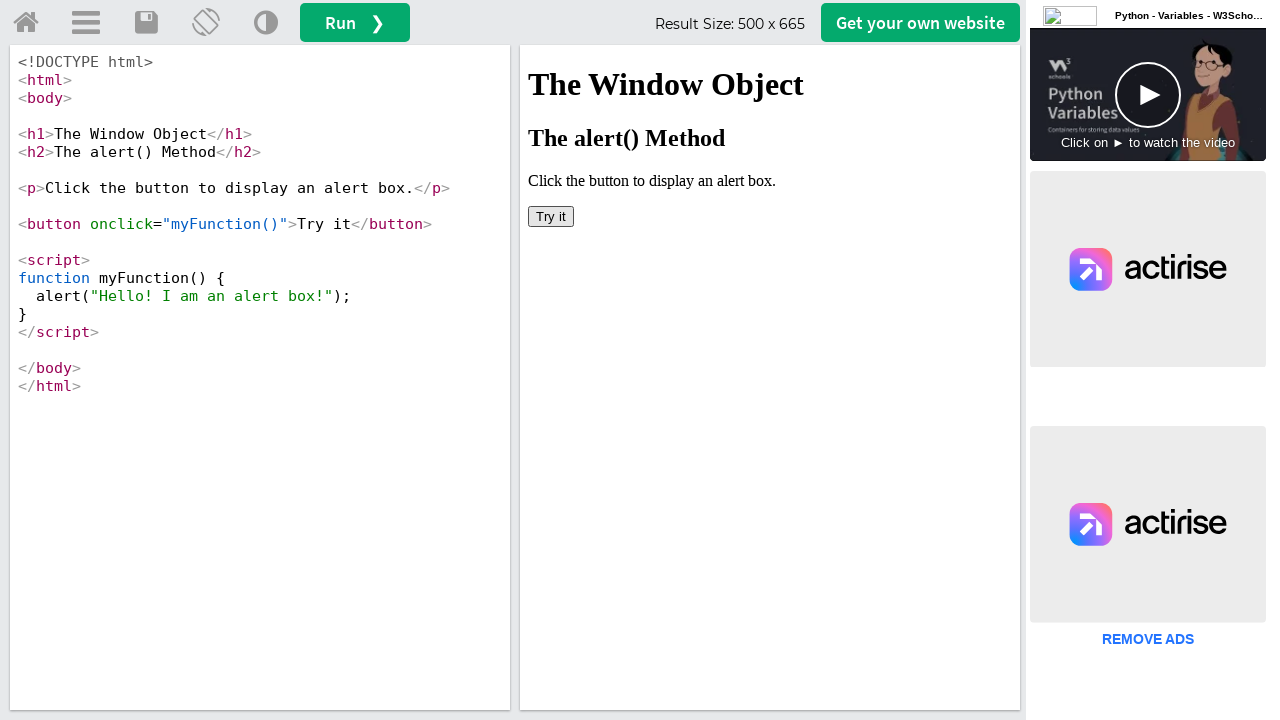

Verified h2 text is 'The alert() Method'
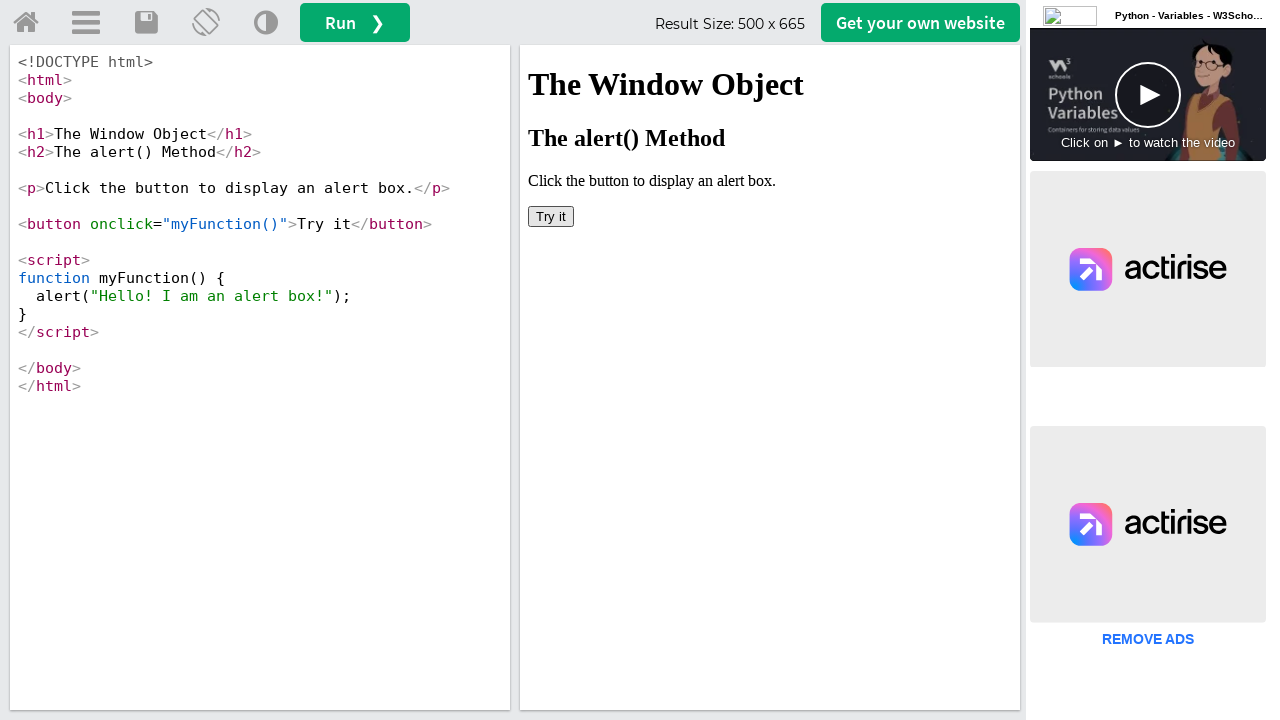

Located home button in parent frame
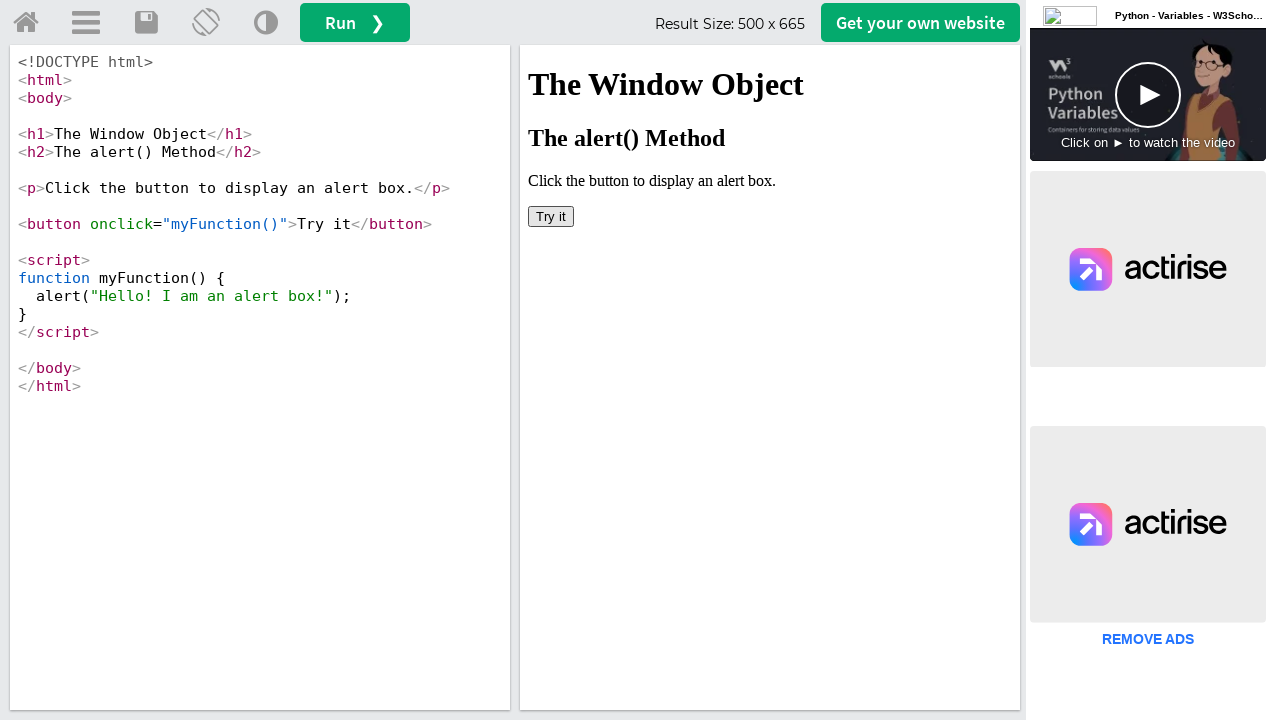

Verified home button is visible in parent frame
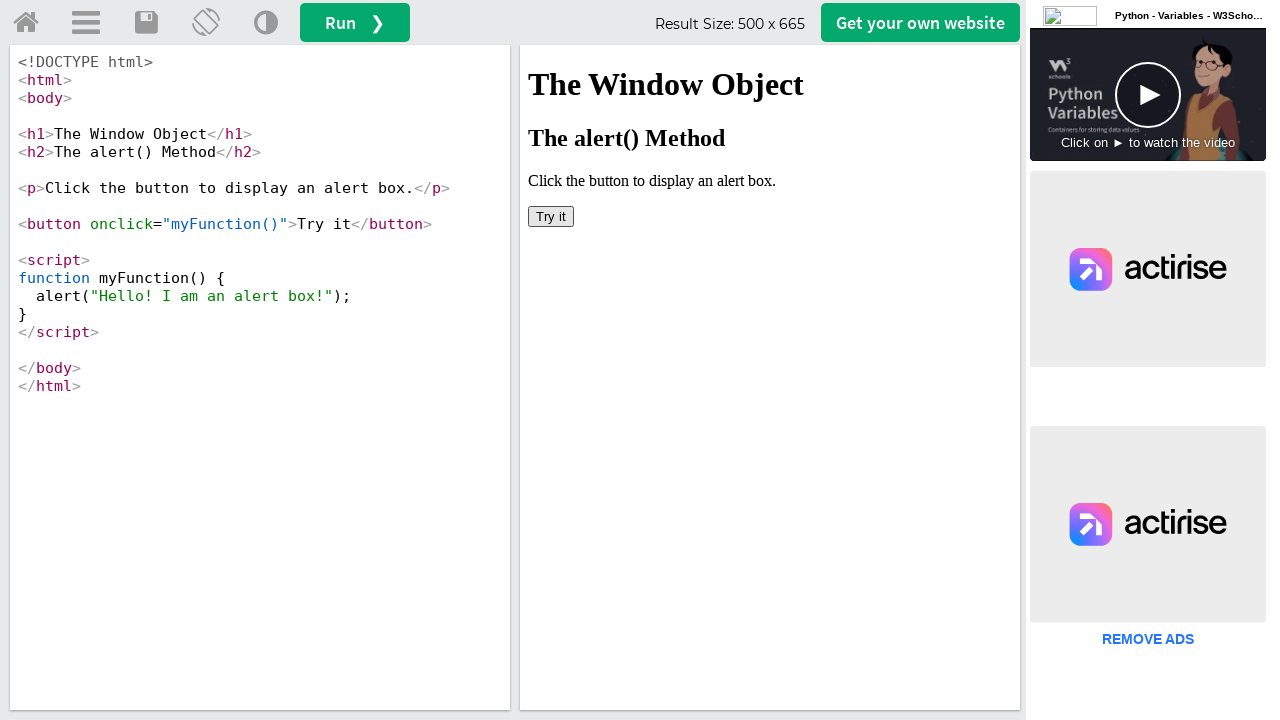

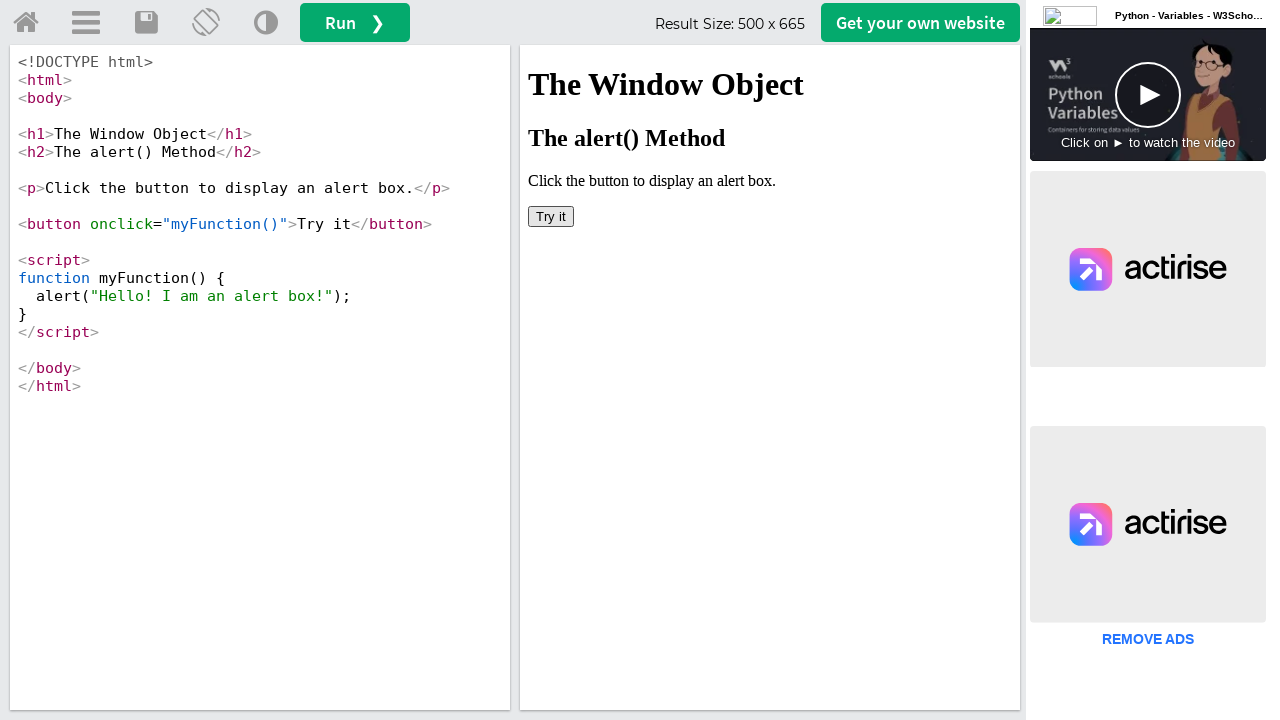